Tests calendar/date picker functionality on a registration form by selecting a specific date (December 28, 1992) and then selecting a gender option.

Starting URL: https://tirupatibalaji.ap.gov.in/#/registration

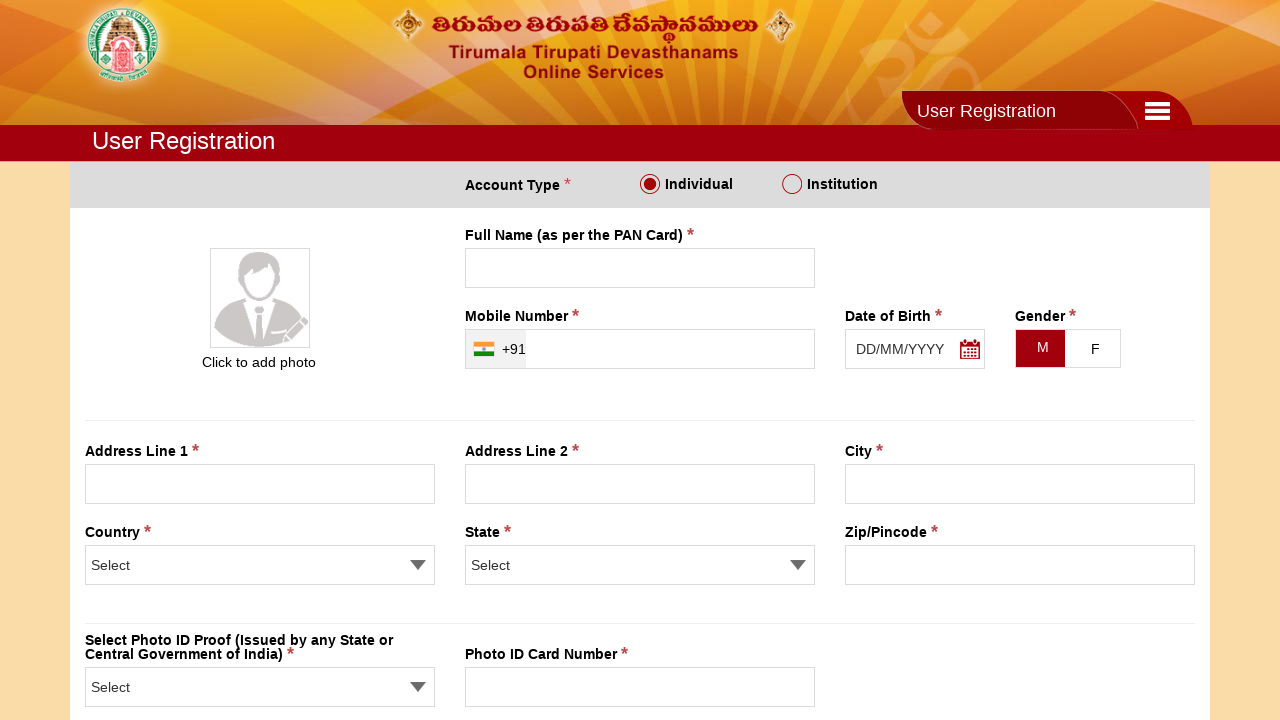

Clicked on date of birth field to open calendar picker at (915, 349) on #regdob
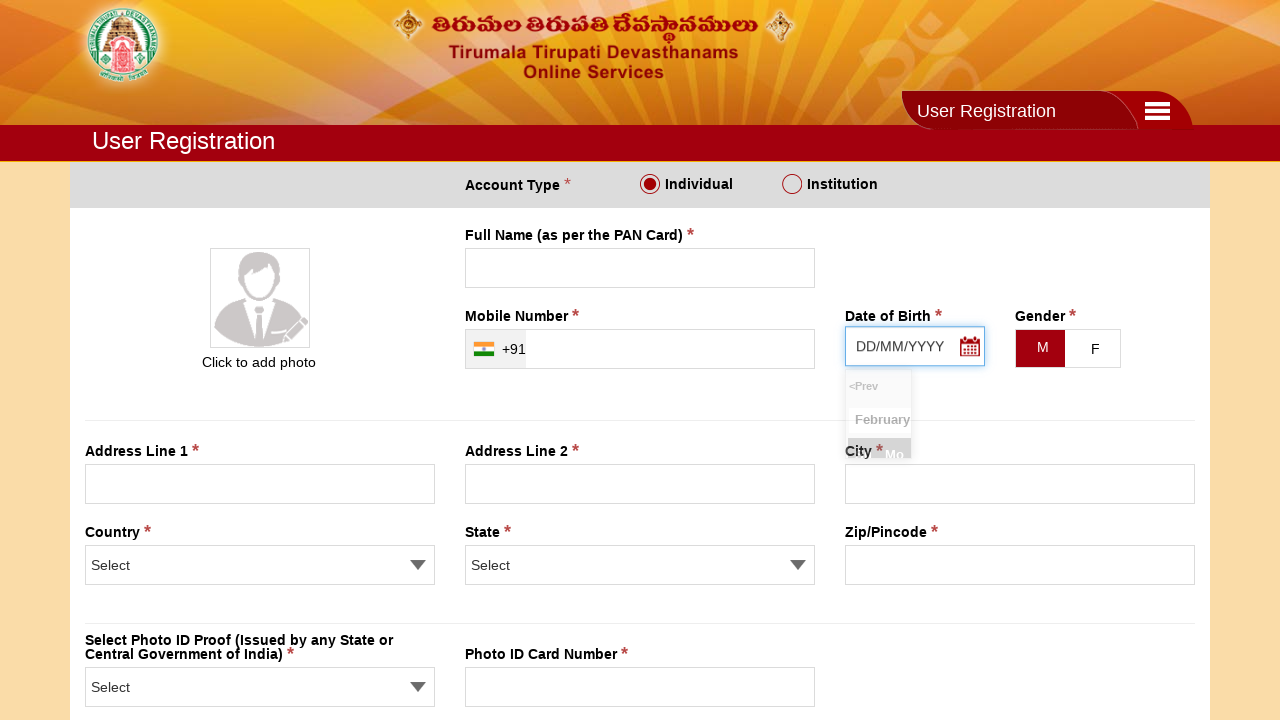

Calendar picker loaded and month selector became visible
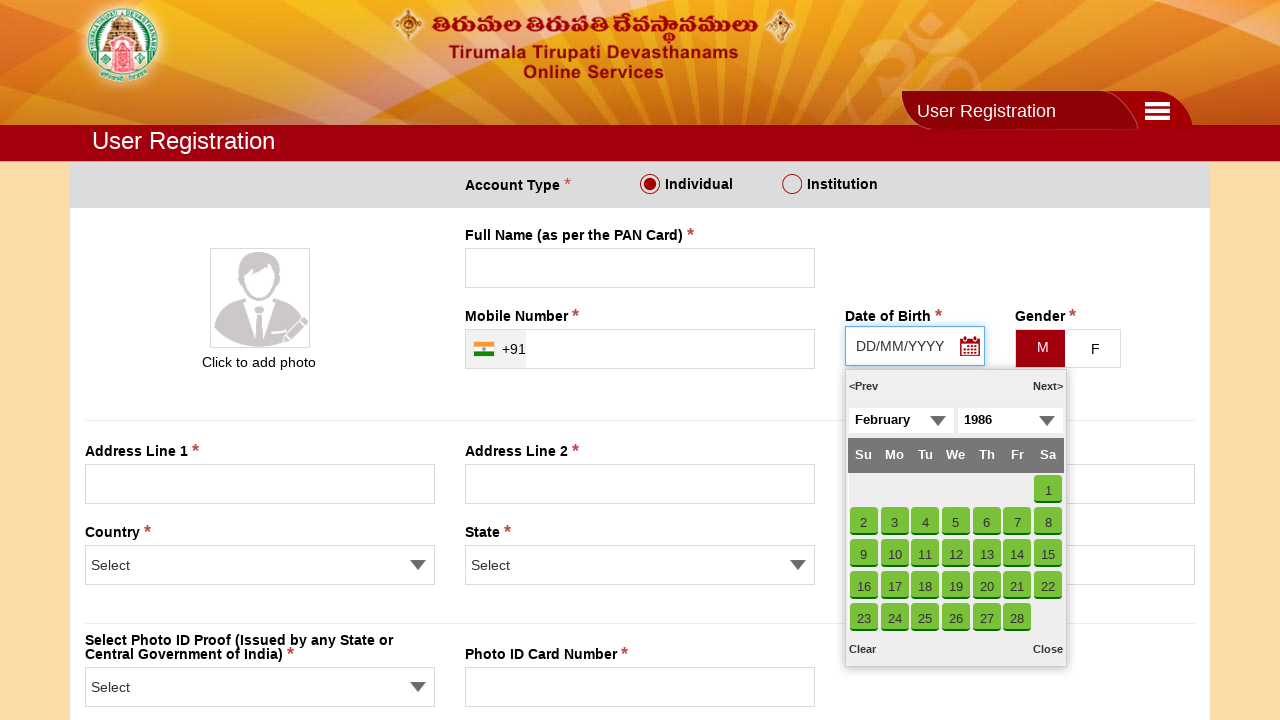

Selected December from month dropdown on select[title='Change the month']
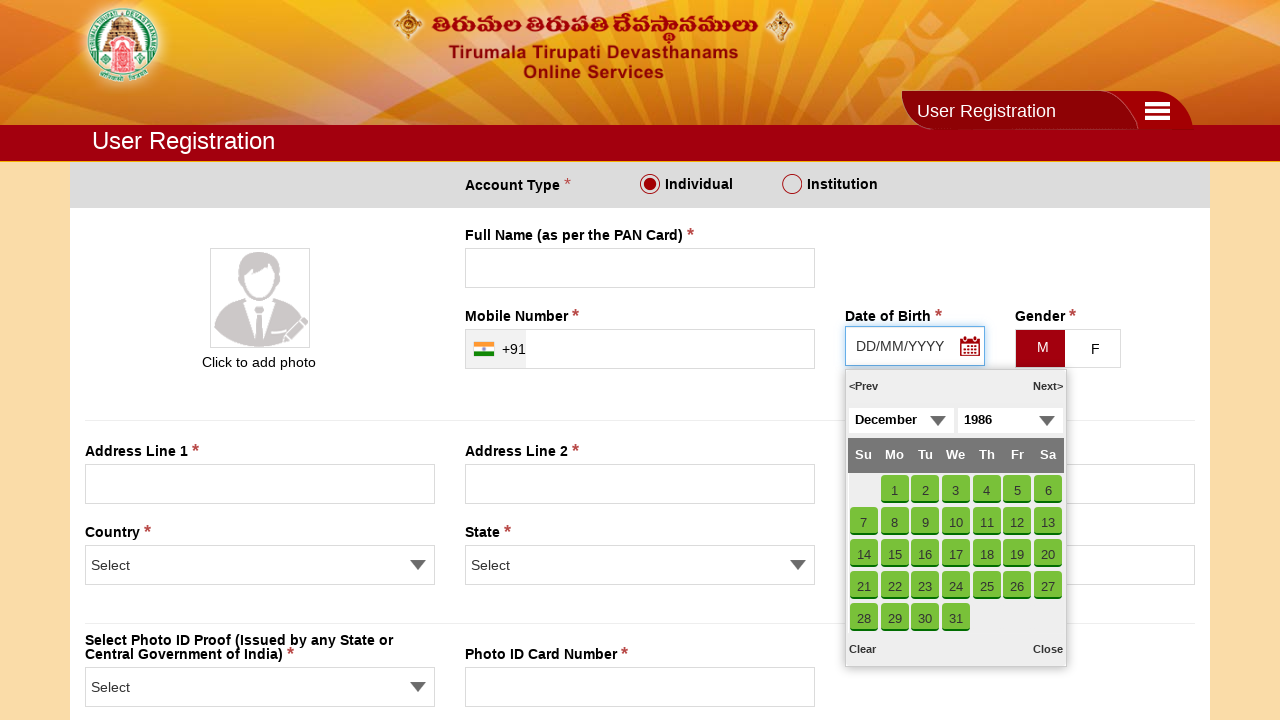

Selected 1992 from year dropdown on select[title='Change the year']
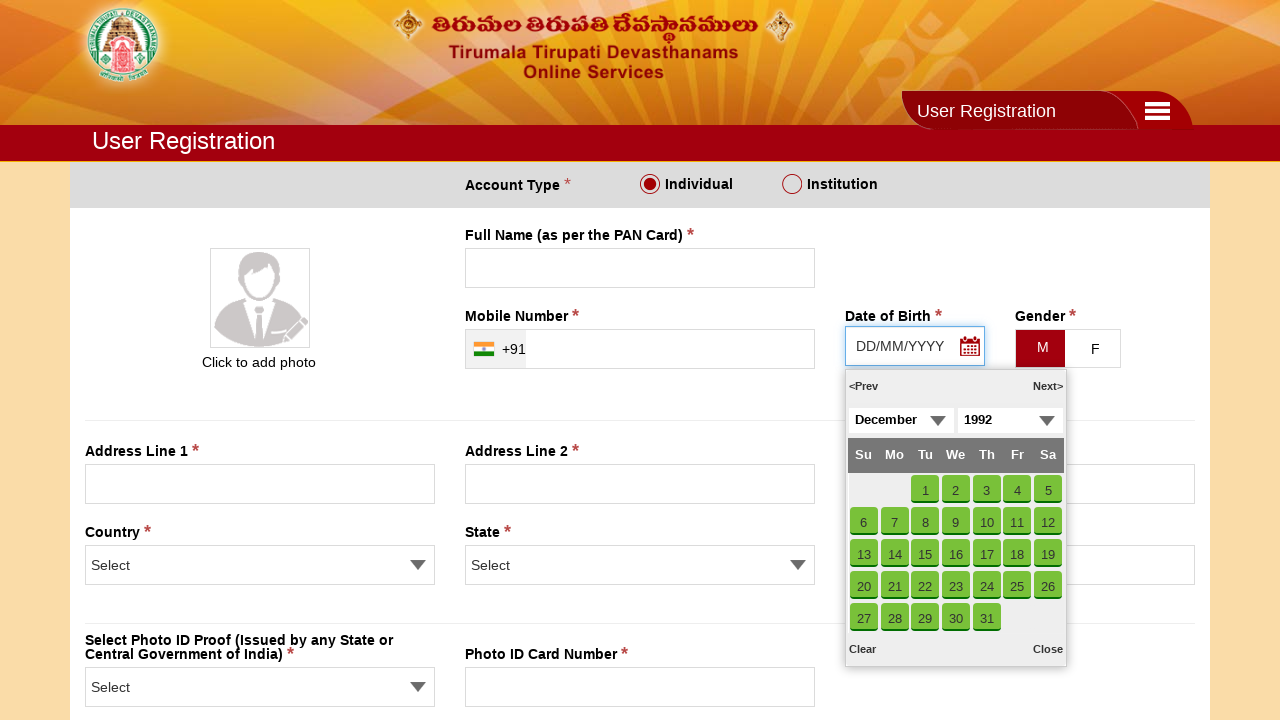

Clicked on day 28 in the calendar at (895, 617) on xpath=//a[contains(text(),'28')]
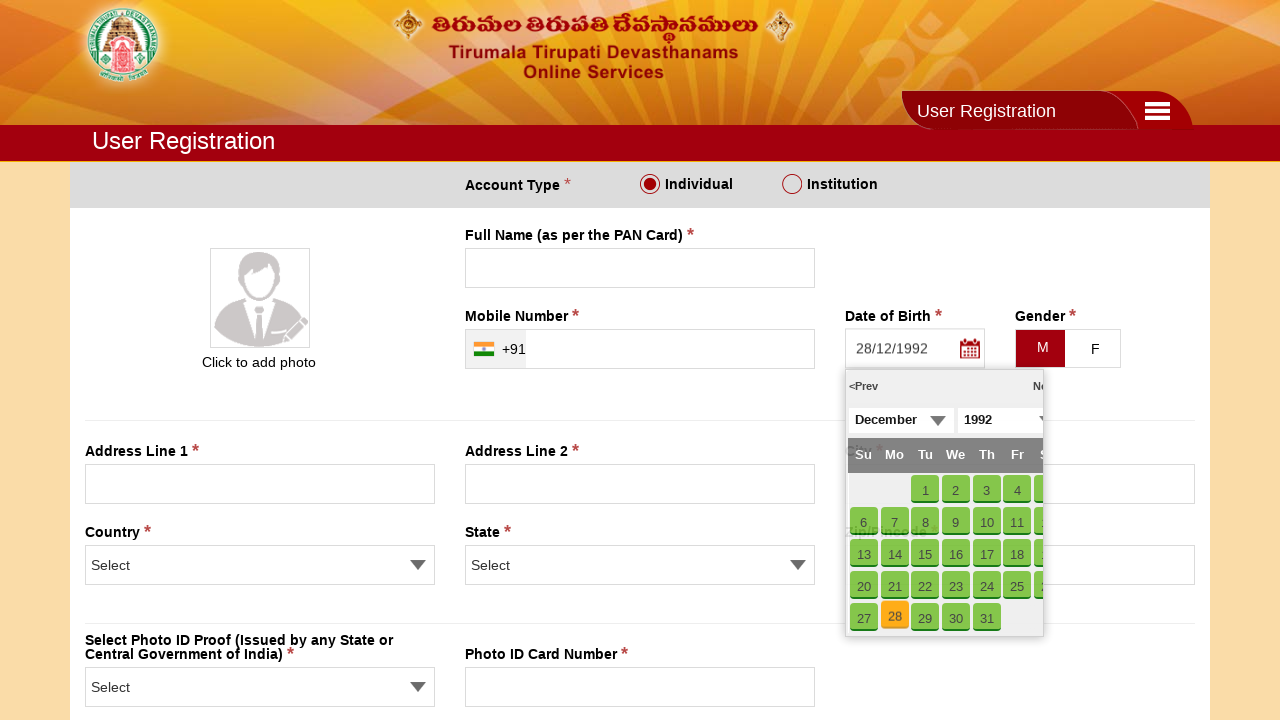

Selected Female gender option (second radio button) at (1088, 348) on (//input[@name='gender'])[2]
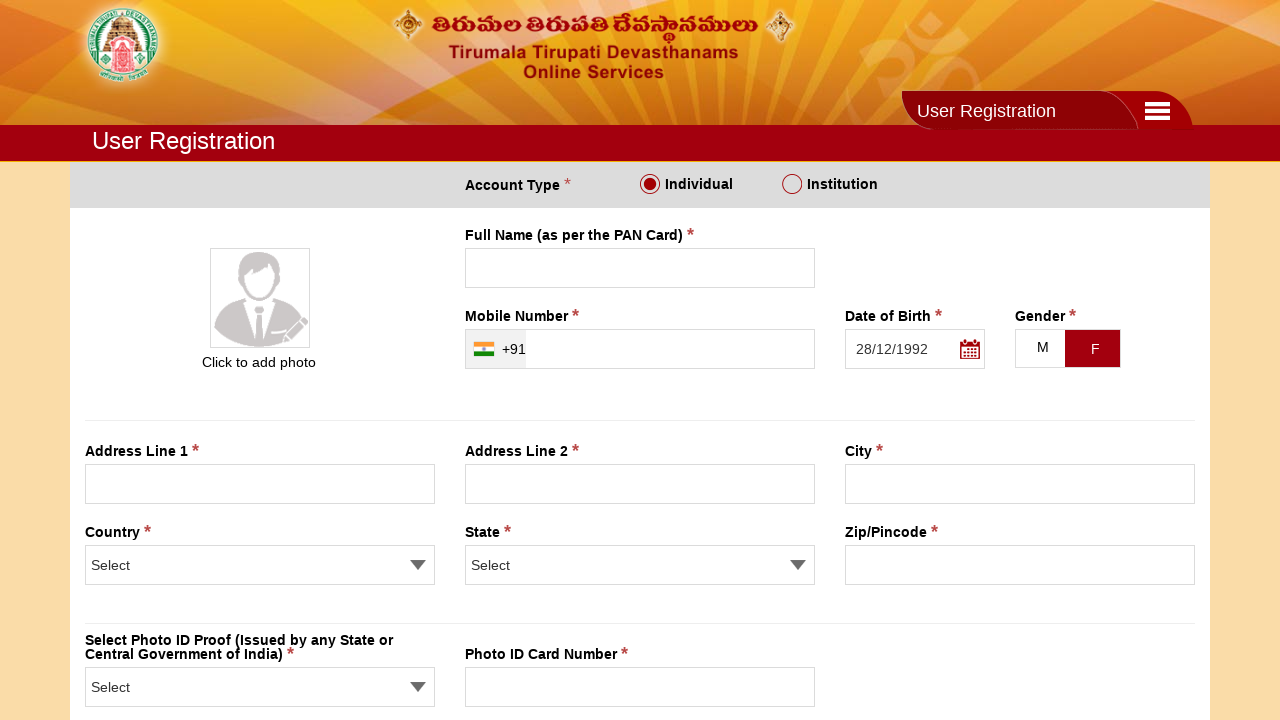

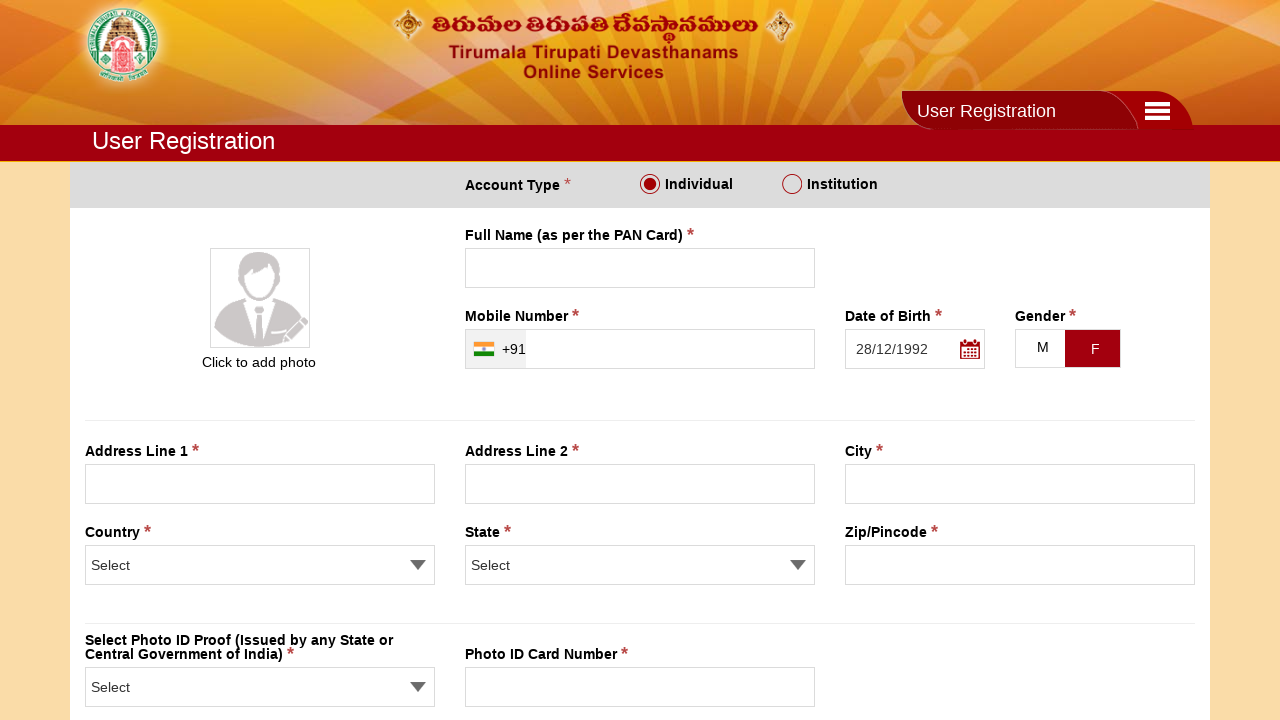